Tests the price sorting functionality on a pet store's beds collection page by selecting different sort orders from a dropdown menu

Starting URL: https://petstore.com/collections/beds

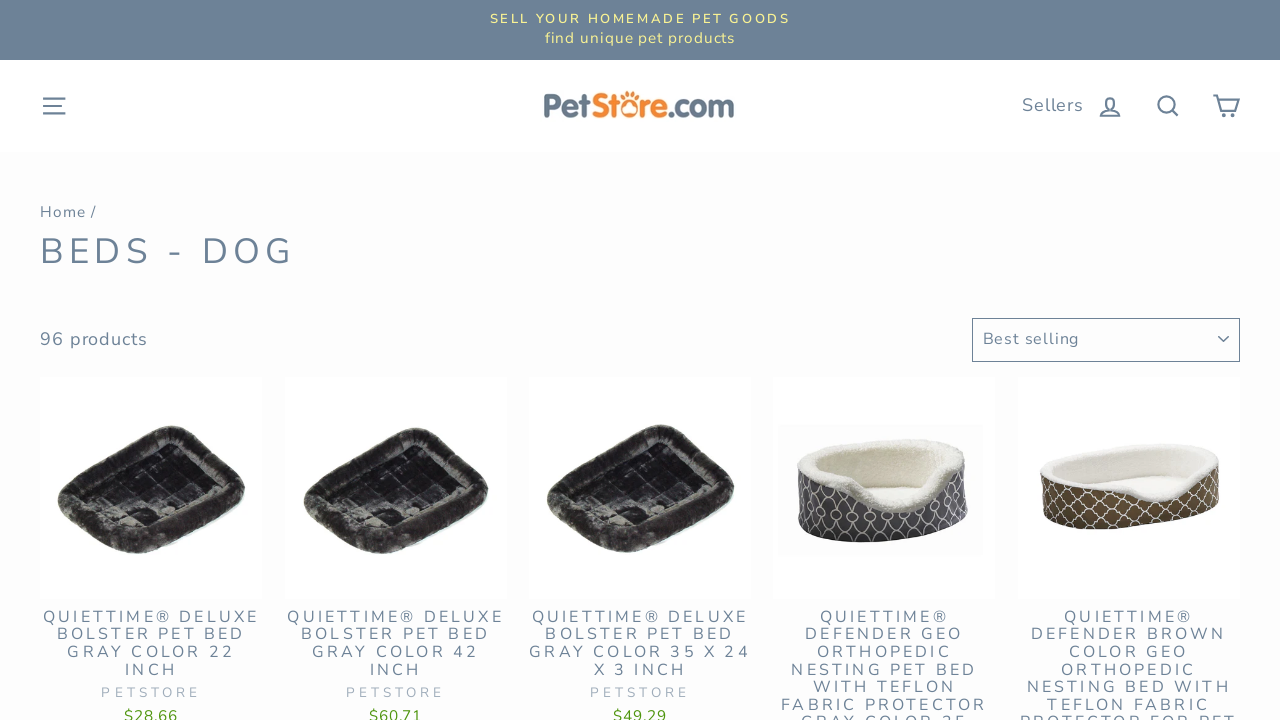

Selected 'price-descending' option from sort dropdown on #SortBy
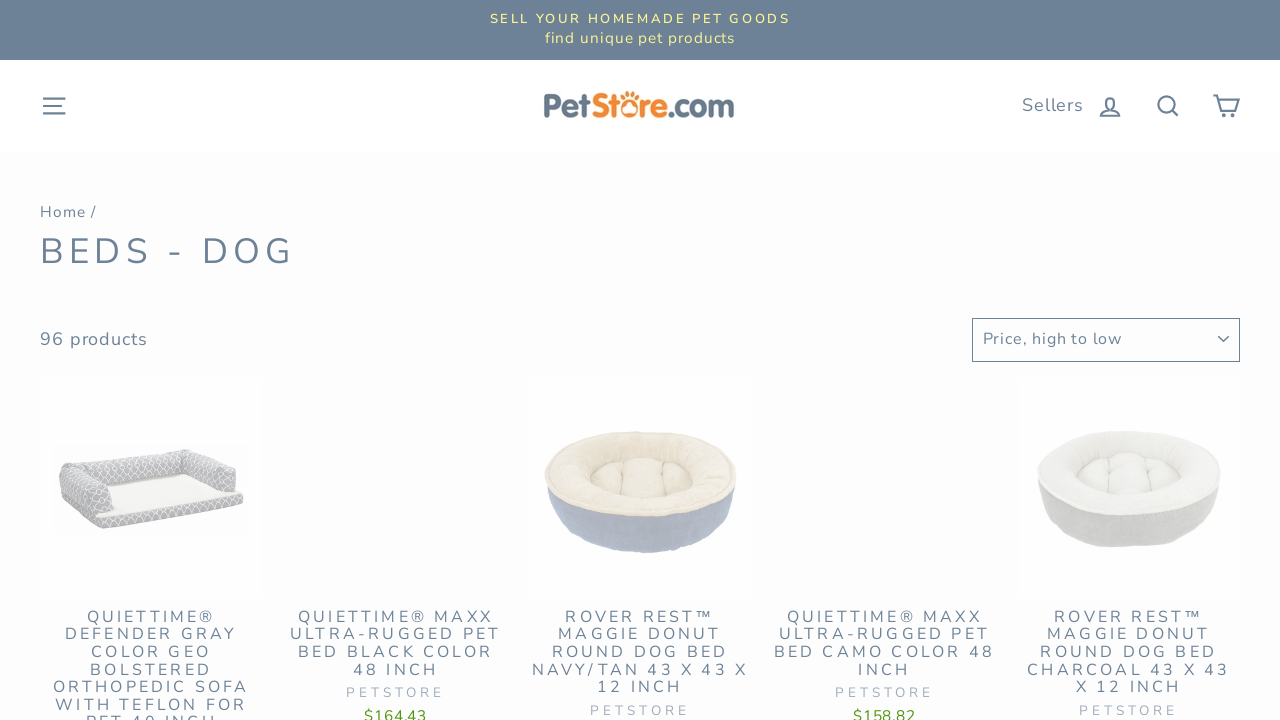

Waited for page to load after sorting by price (descending)
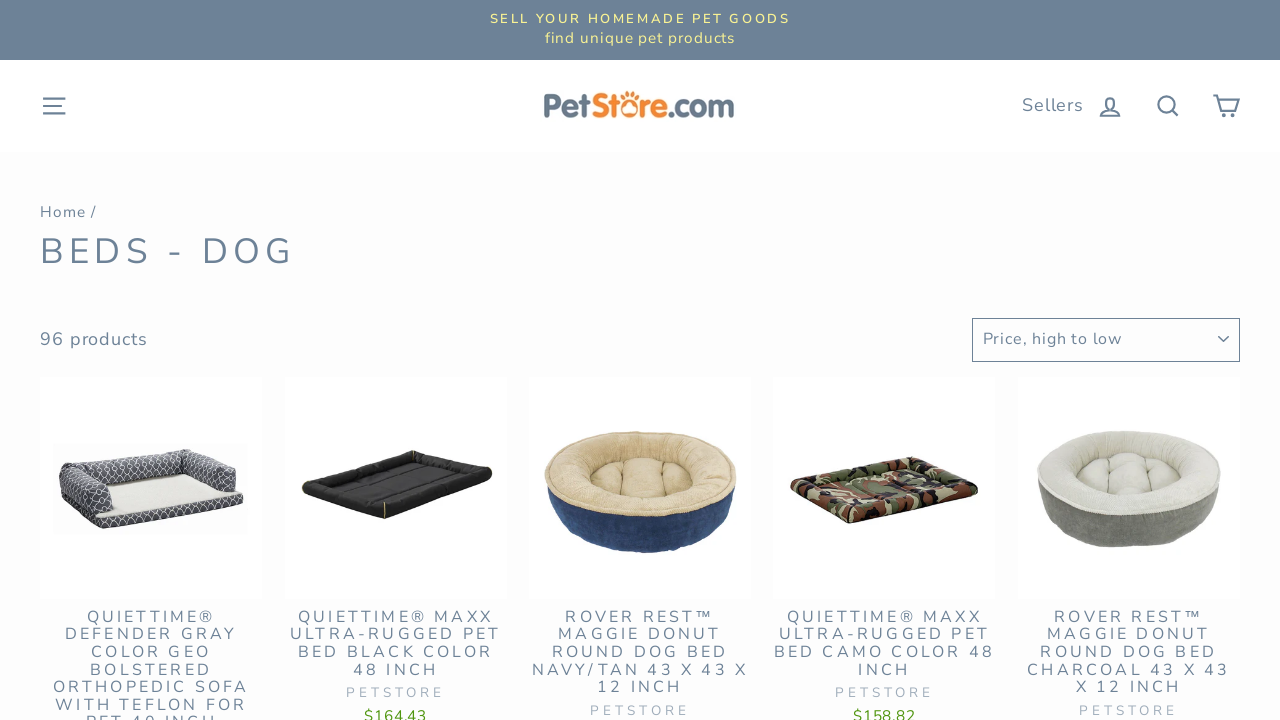

Verified first product element is present in sorted collection
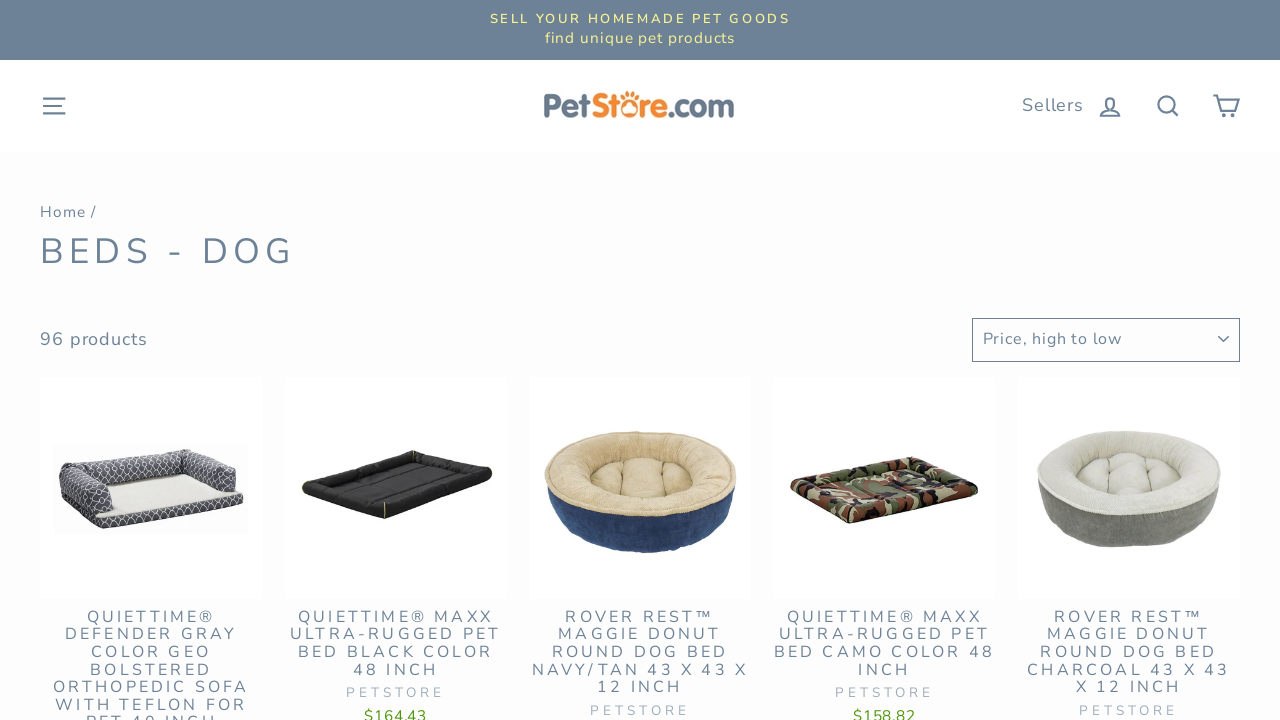

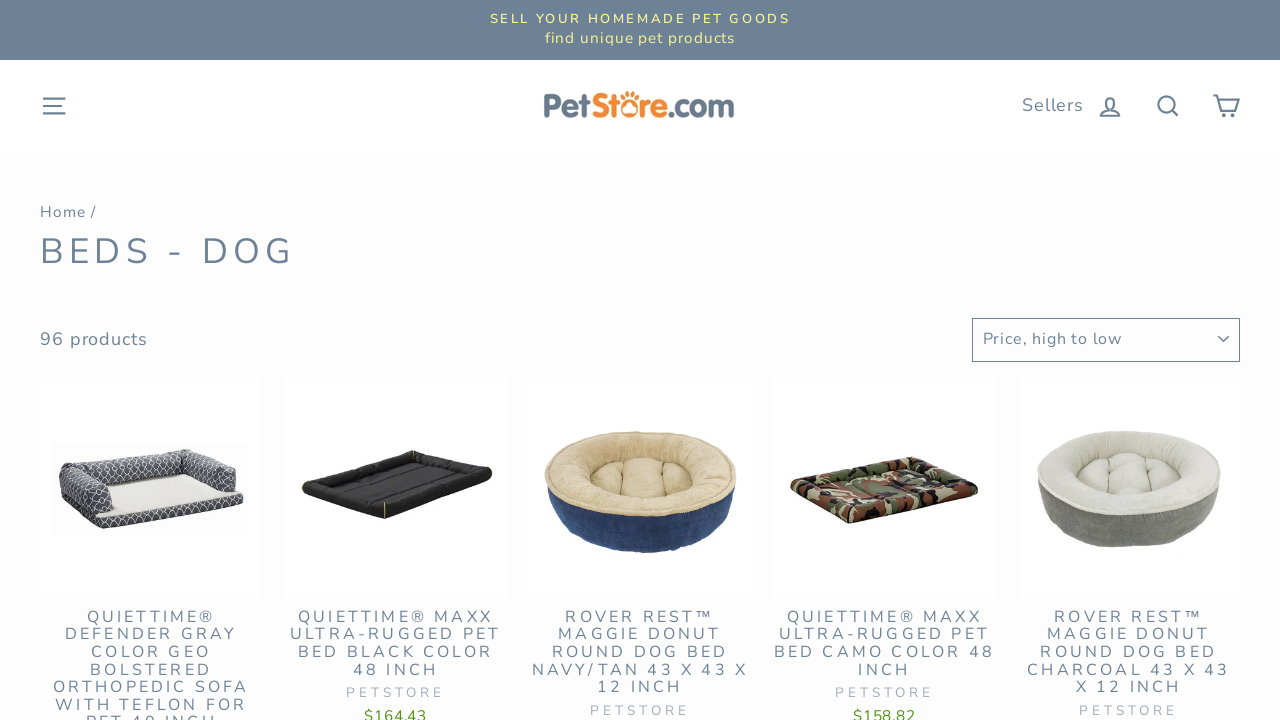